Tests dynamic loading functionality by clicking a start button and waiting for dynamically loaded content to appear

Starting URL: https://the-internet.herokuapp.com/dynamic_loading/1

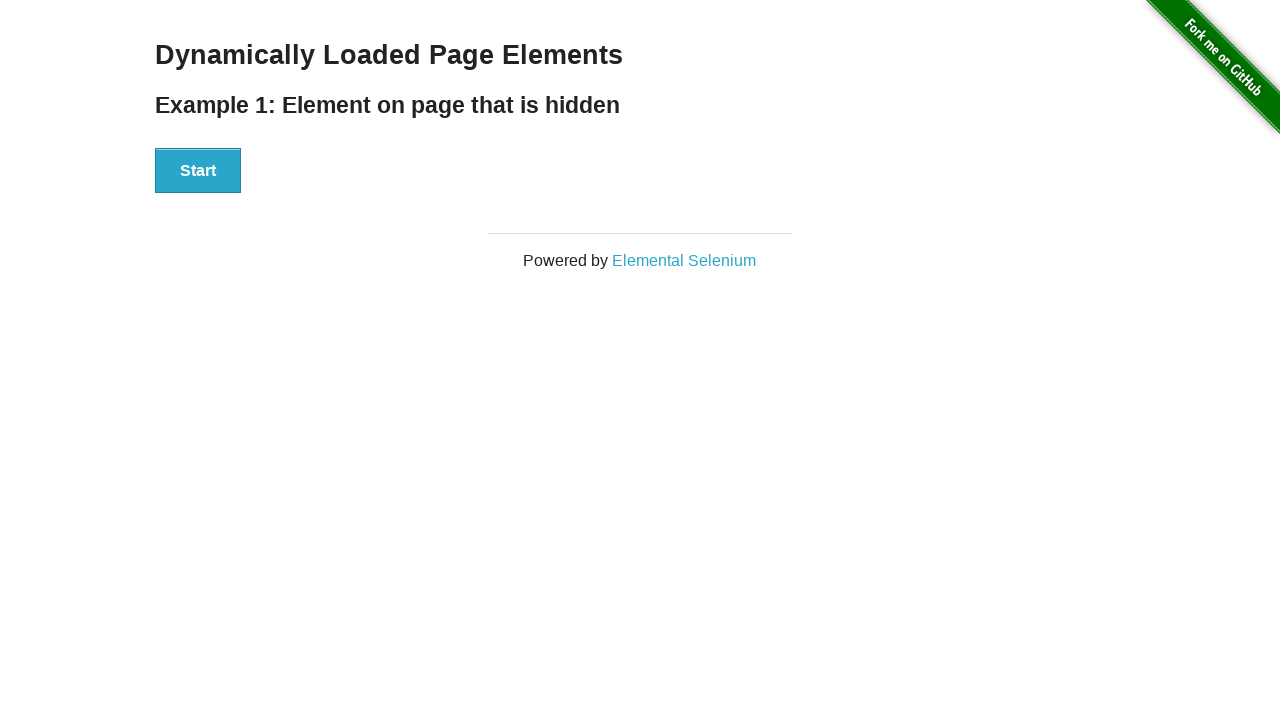

Clicked start button to trigger dynamic loading at (198, 171) on #start button
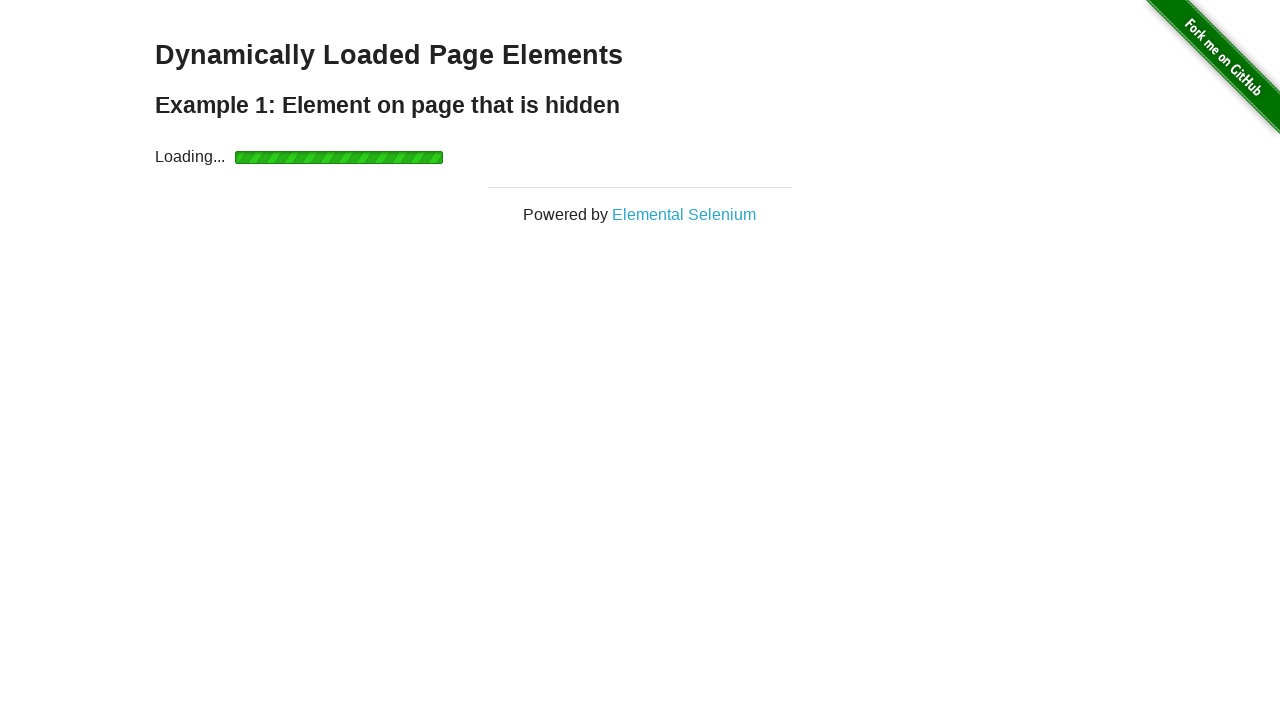

Dynamically loaded content appeared - finish header is now visible
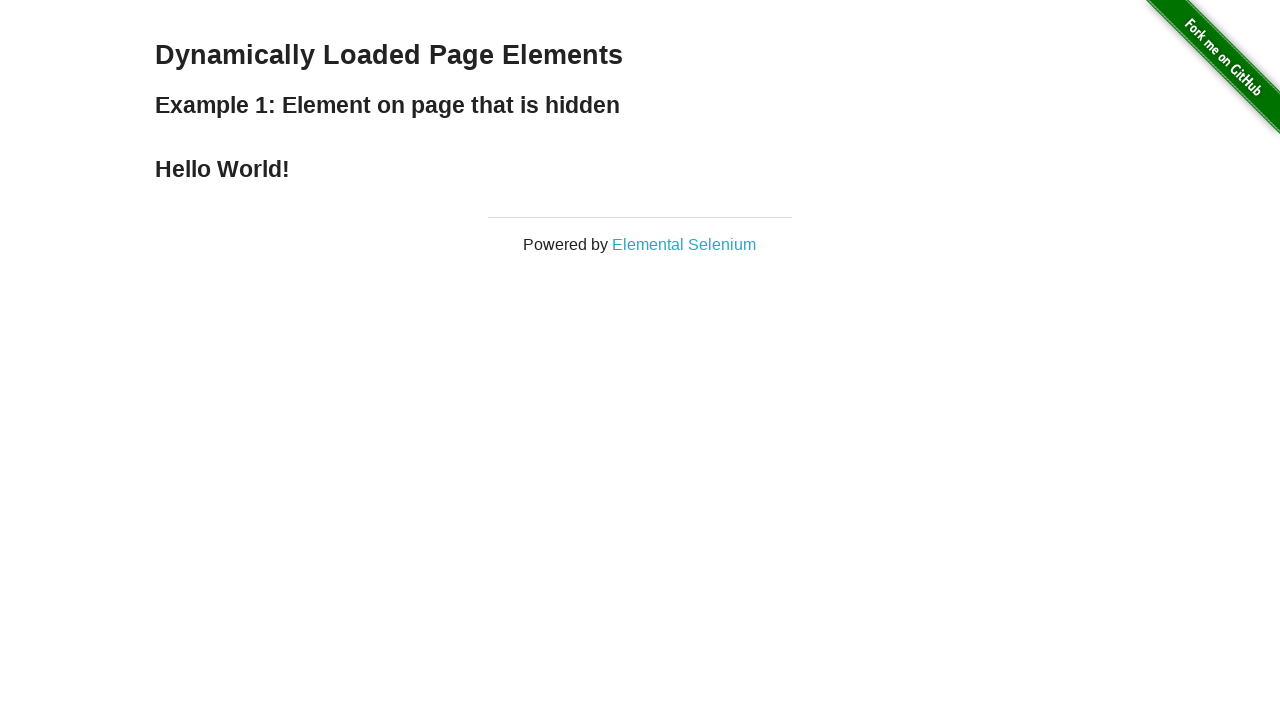

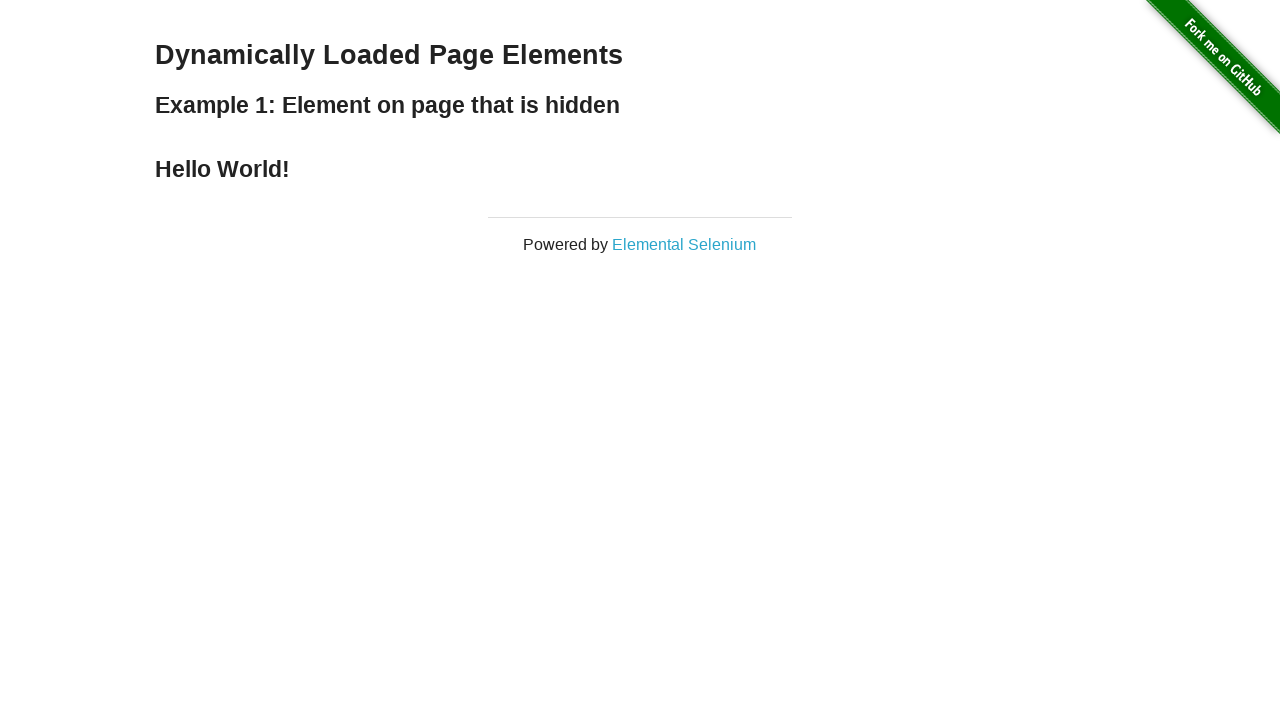